Tests the PDF to Word conversion page by clicking the file upload button to initiate file selection

Starting URL: https://www.ilovepdf.com/pdf_to_word

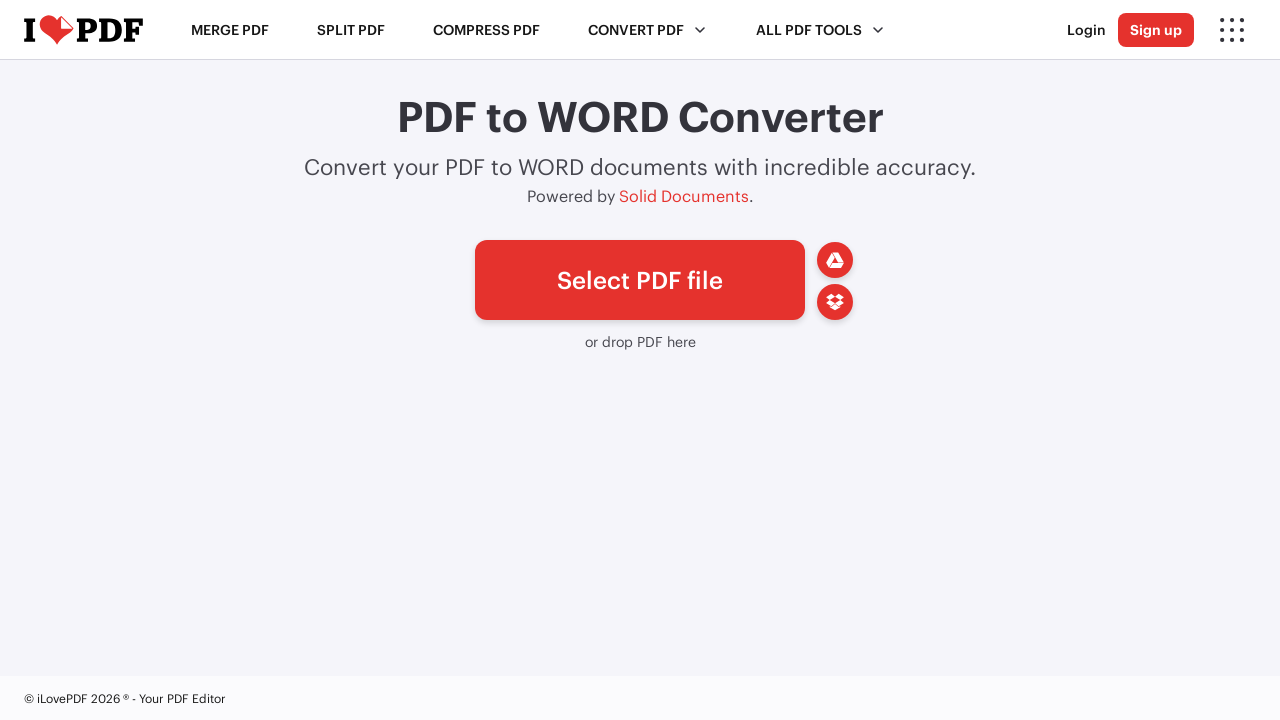

Waited for file upload button to load on PDF to Word conversion page
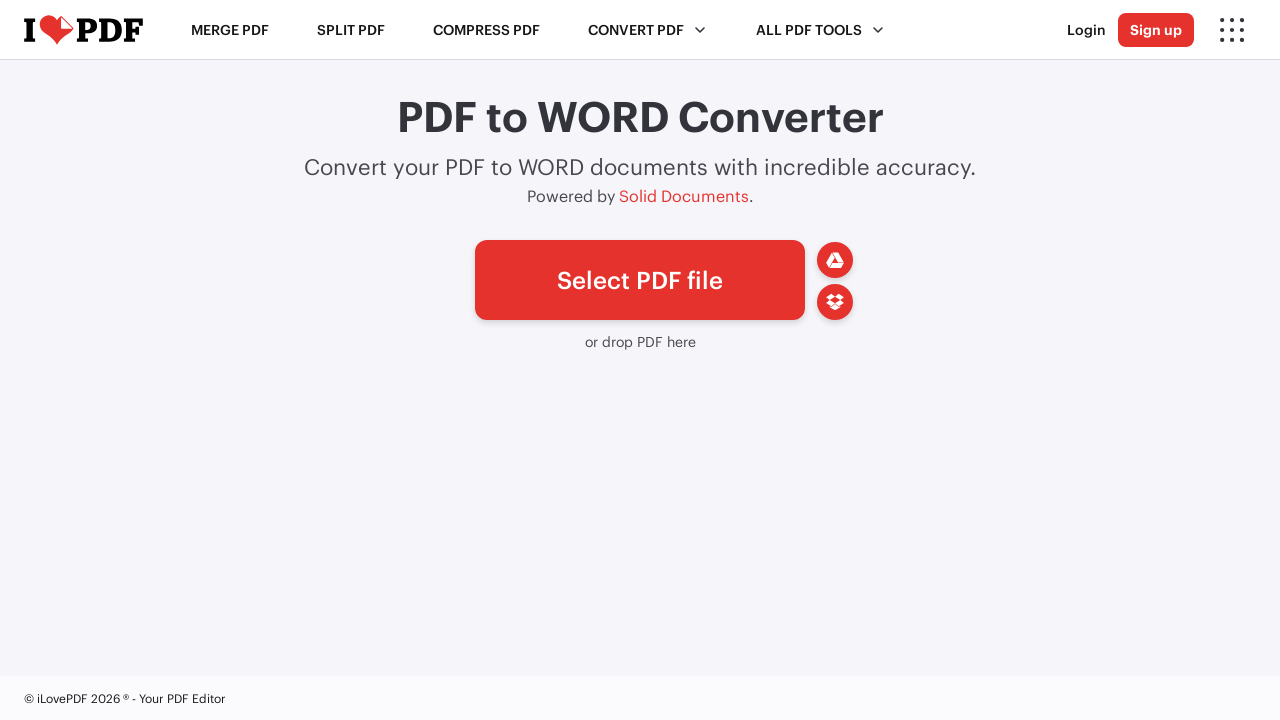

Clicked file upload button to initiate file selection dialog at (640, 280) on xpath=//*[@id='pickfiles']/span
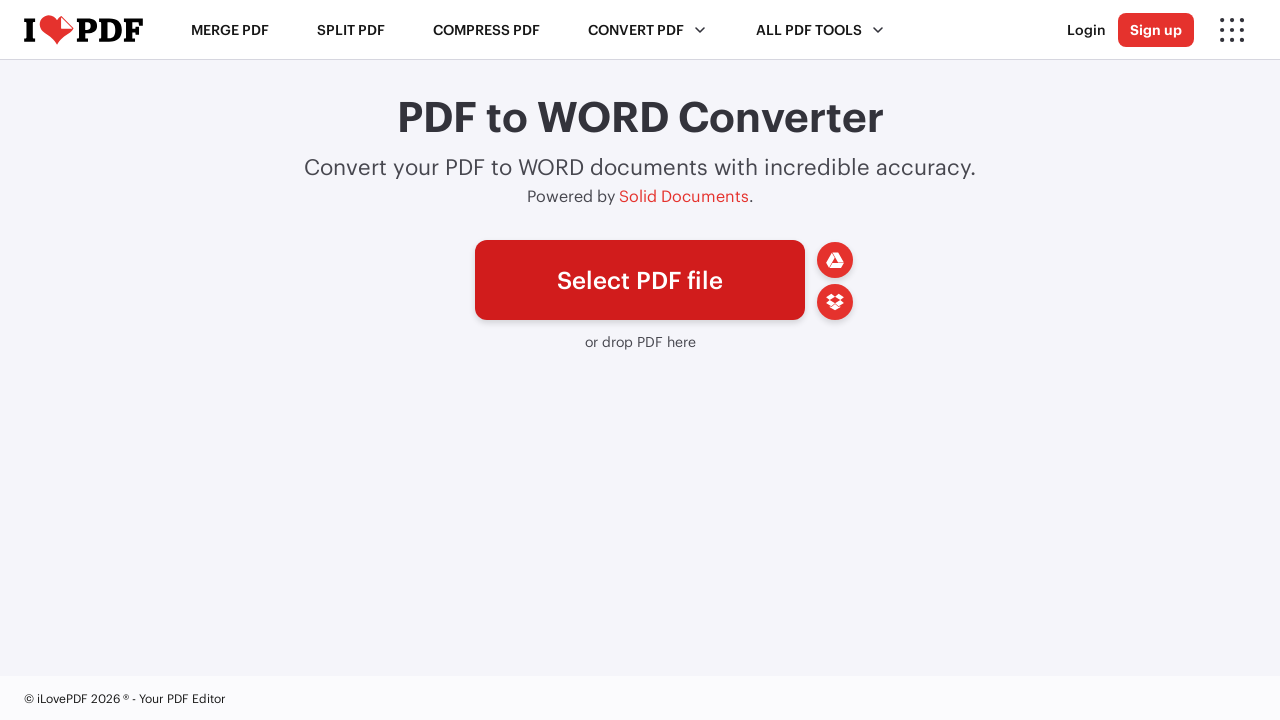

Waited for upload area to become fully interactive
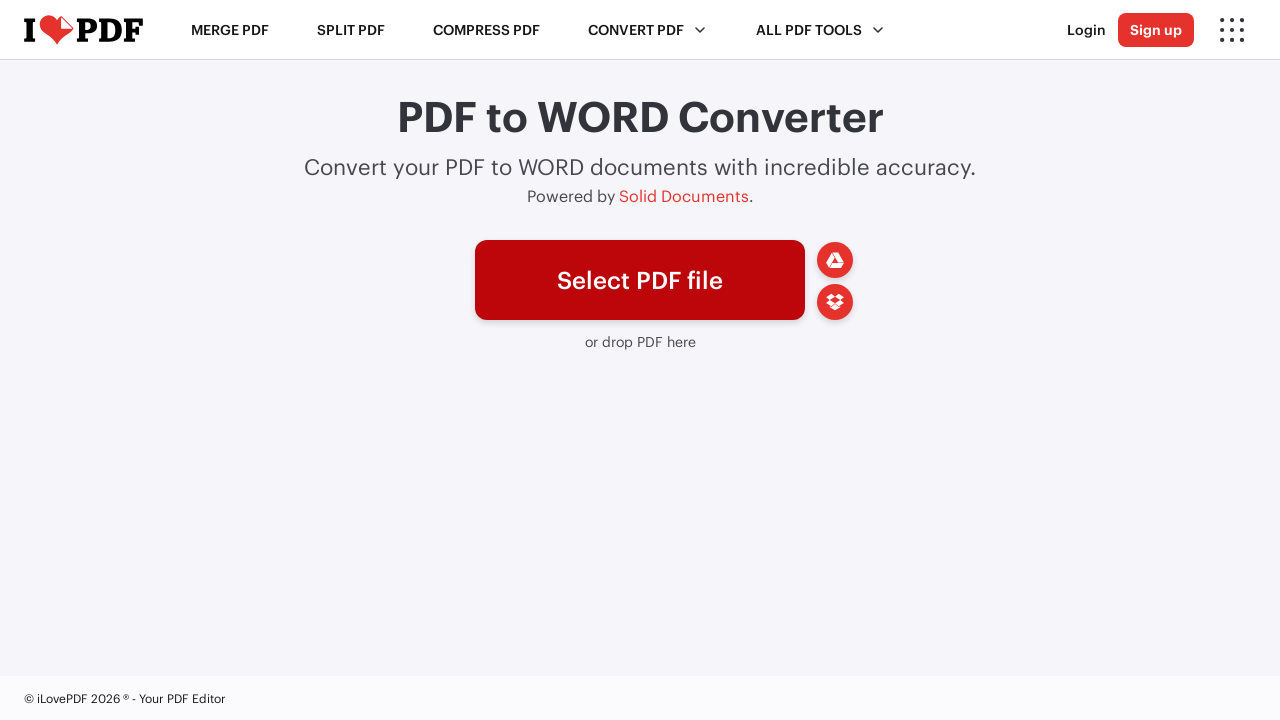

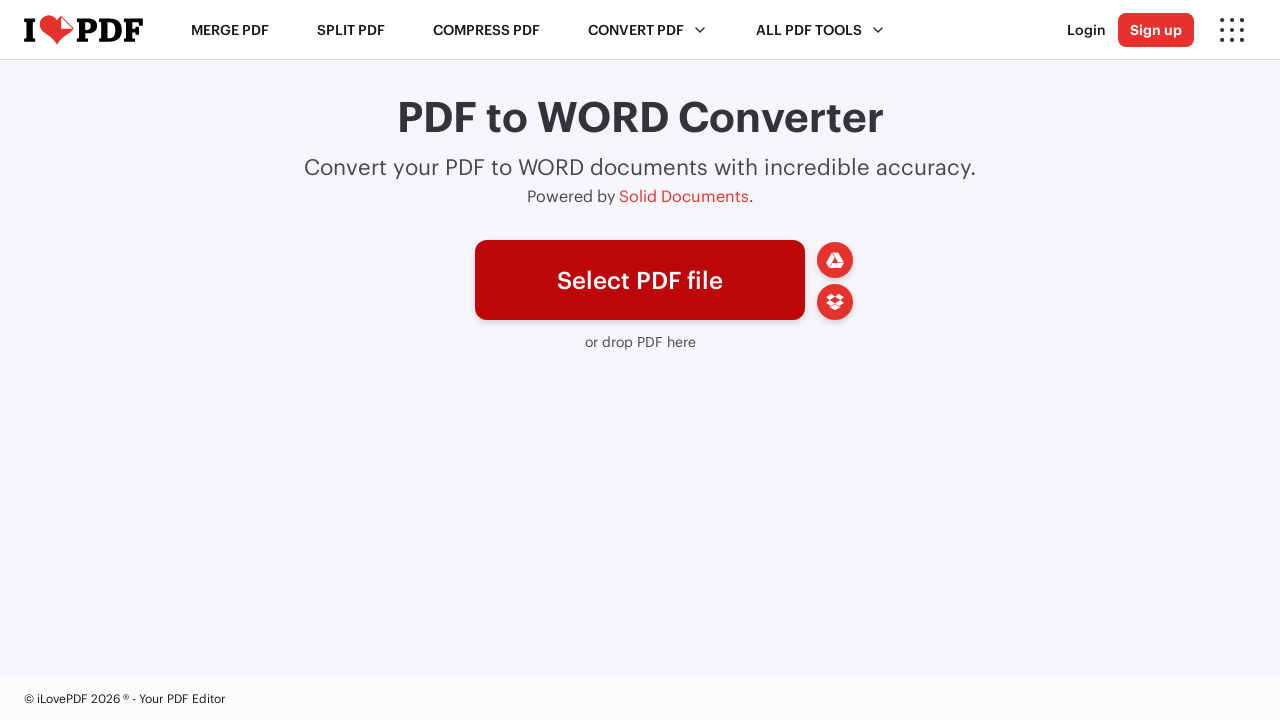